Tests deleting an existing entry from the web table by clicking the delete button on a row.

Starting URL: https://demoqa.com/webtables

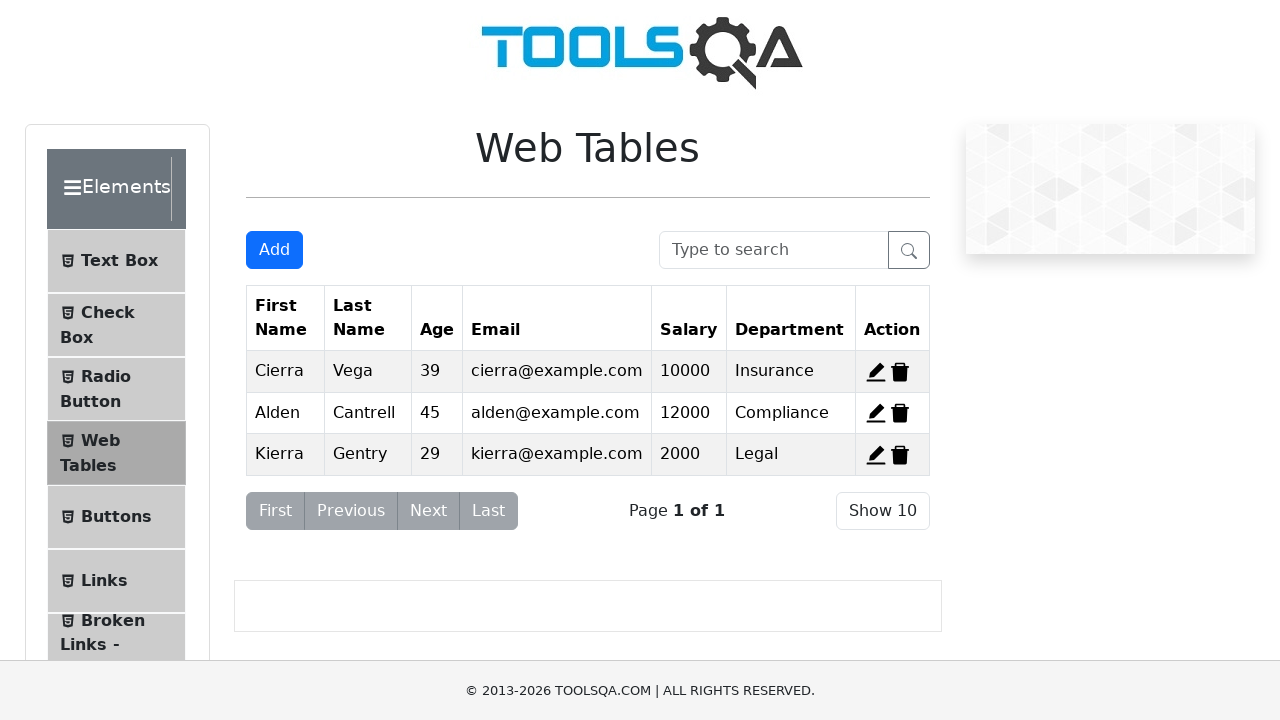

Clicked delete button on the first table row at (900, 372) on #delete-record-1
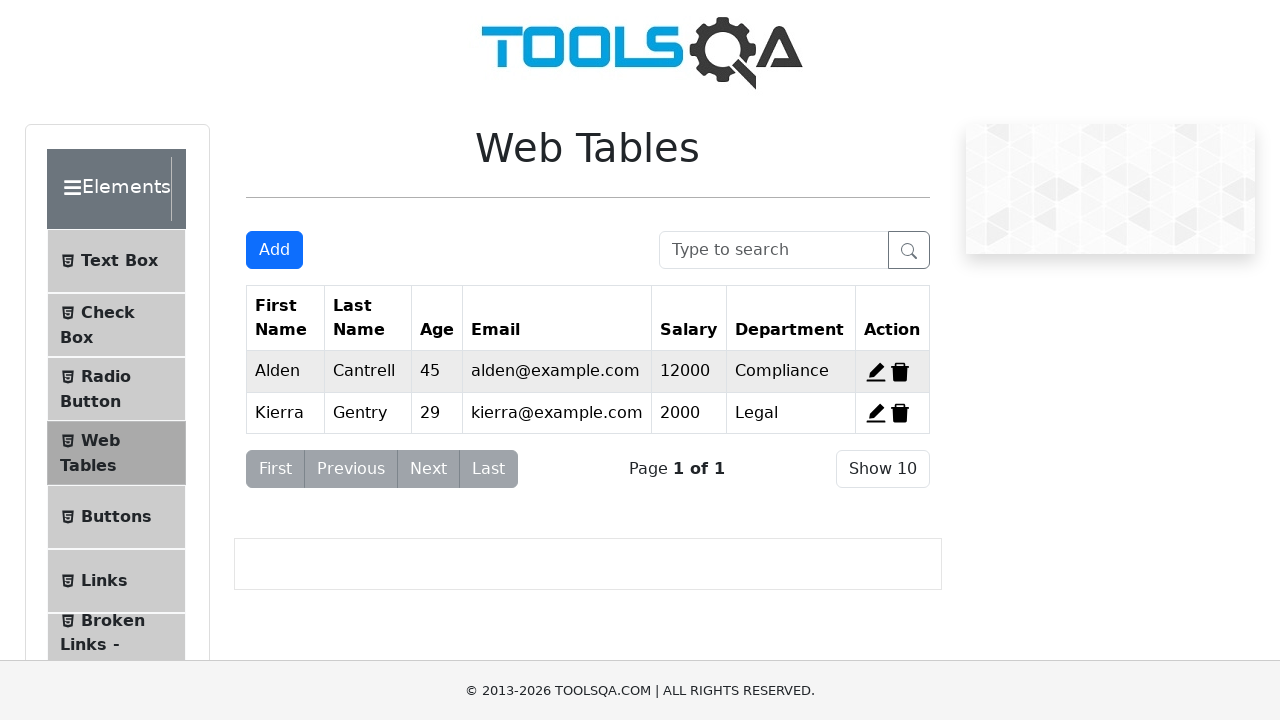

Waited for the row to be removed from the table
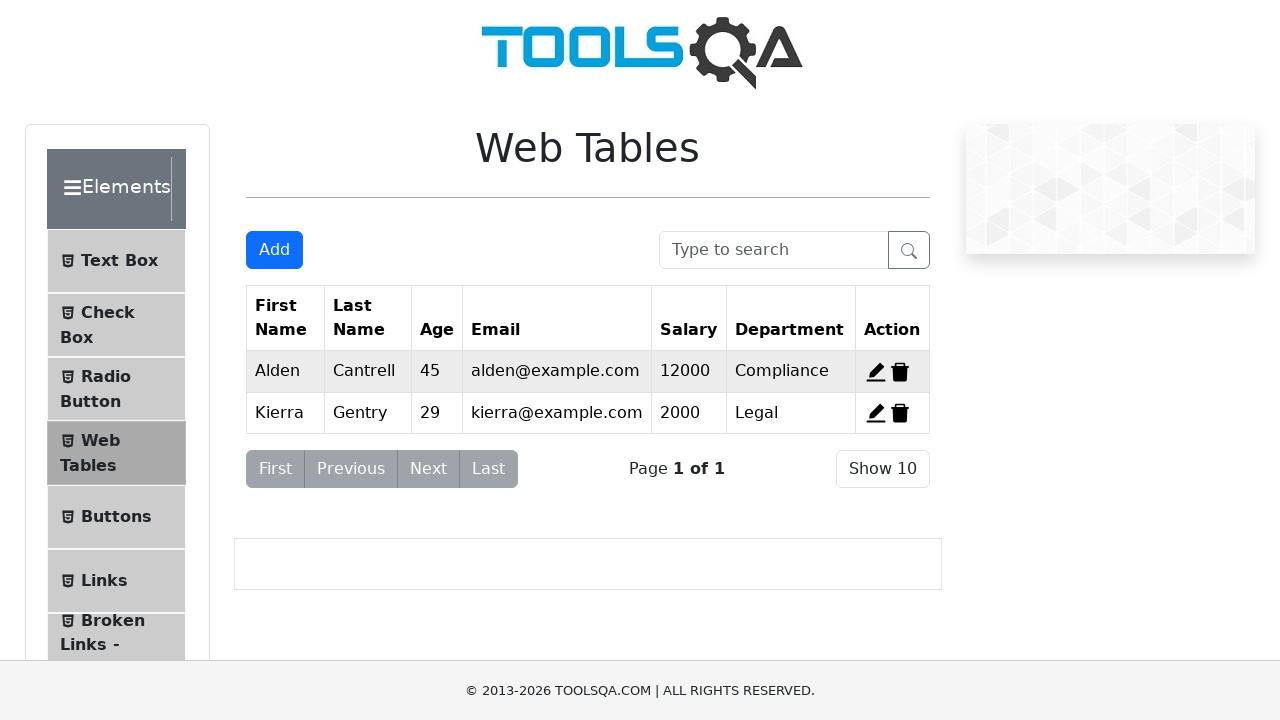

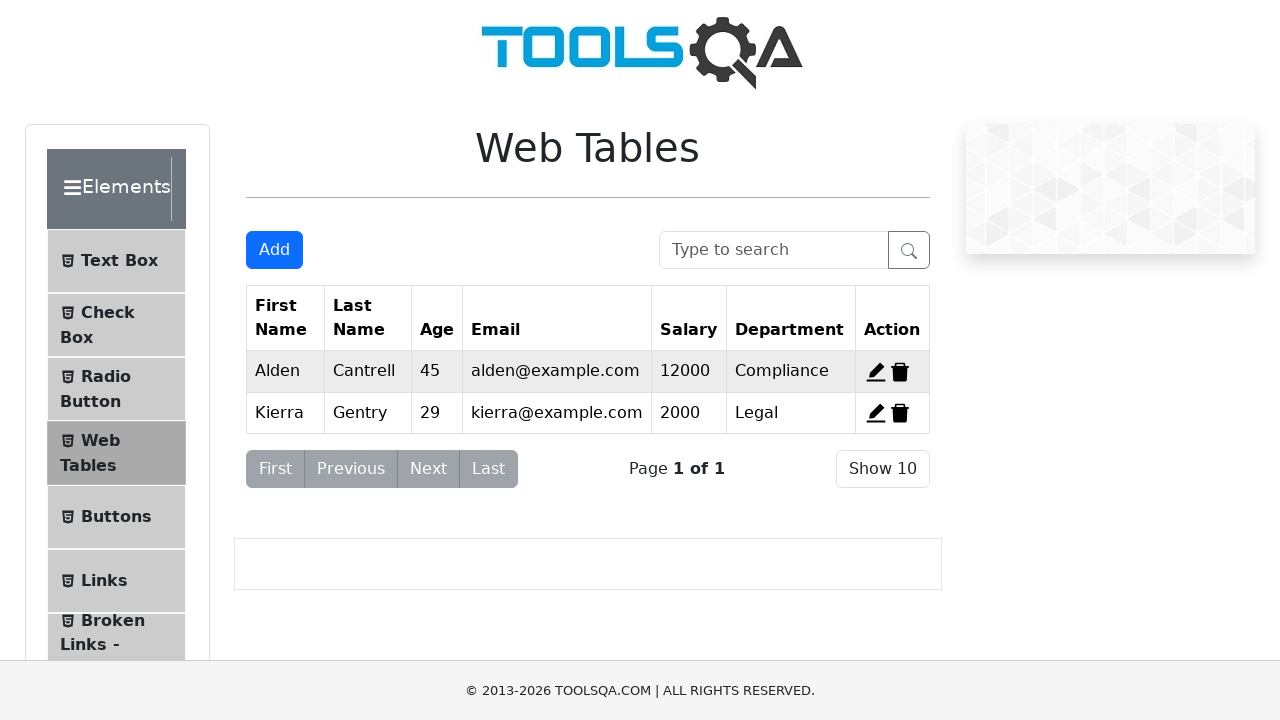